Tests a game application by clicking the Play Game button and verifying the game canvas and color palette elements load correctly

Starting URL: https://cblix2.franzai.com

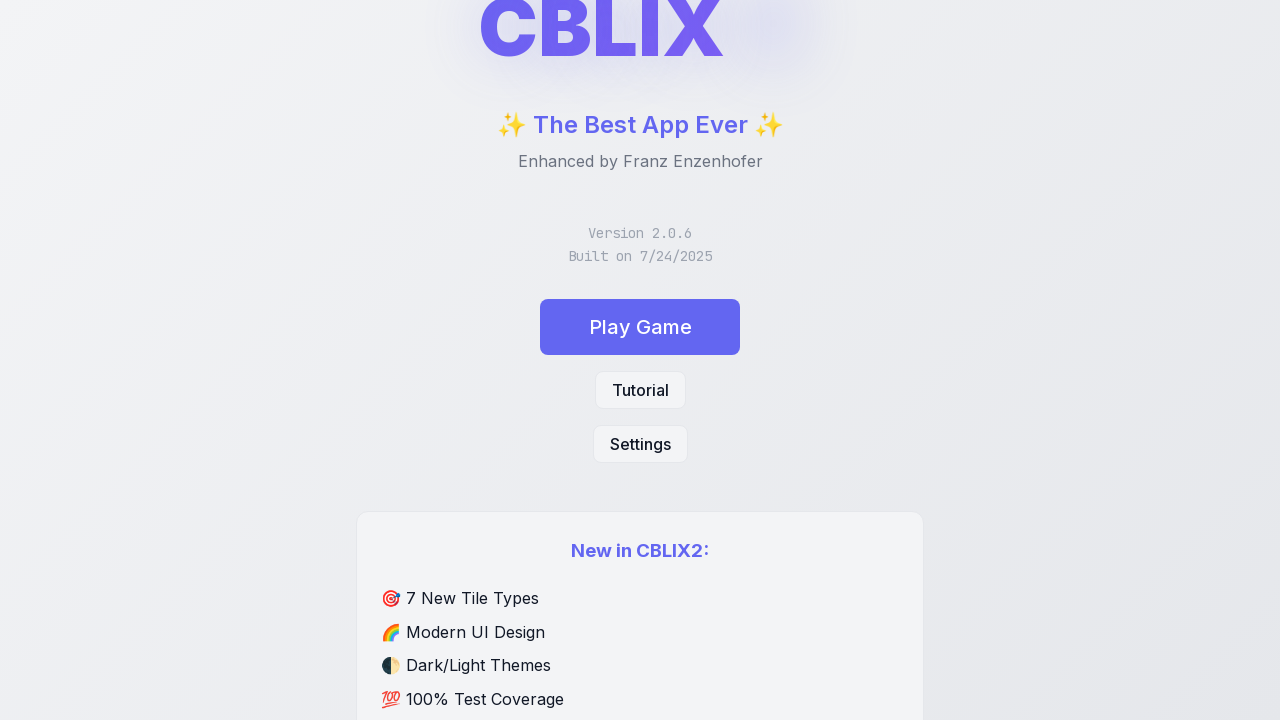

Clicked Play Game button at (640, 327) on #start-btn
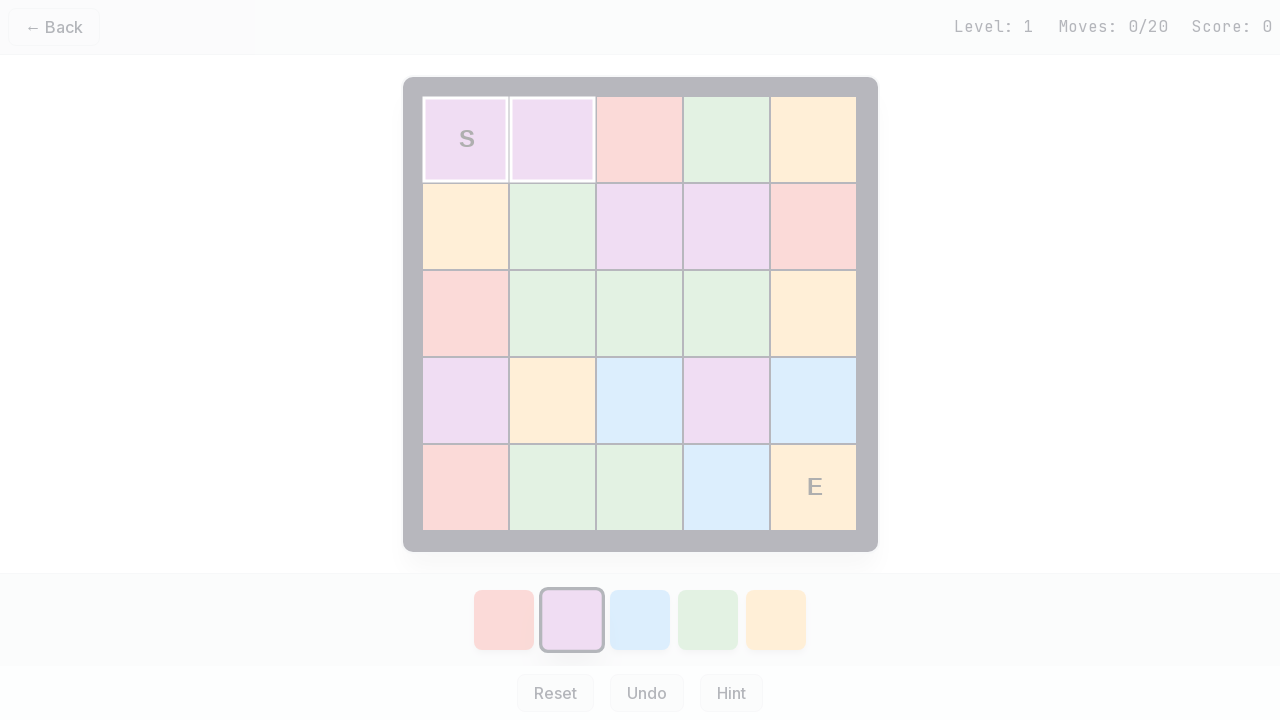

Waited 2000ms for game to load
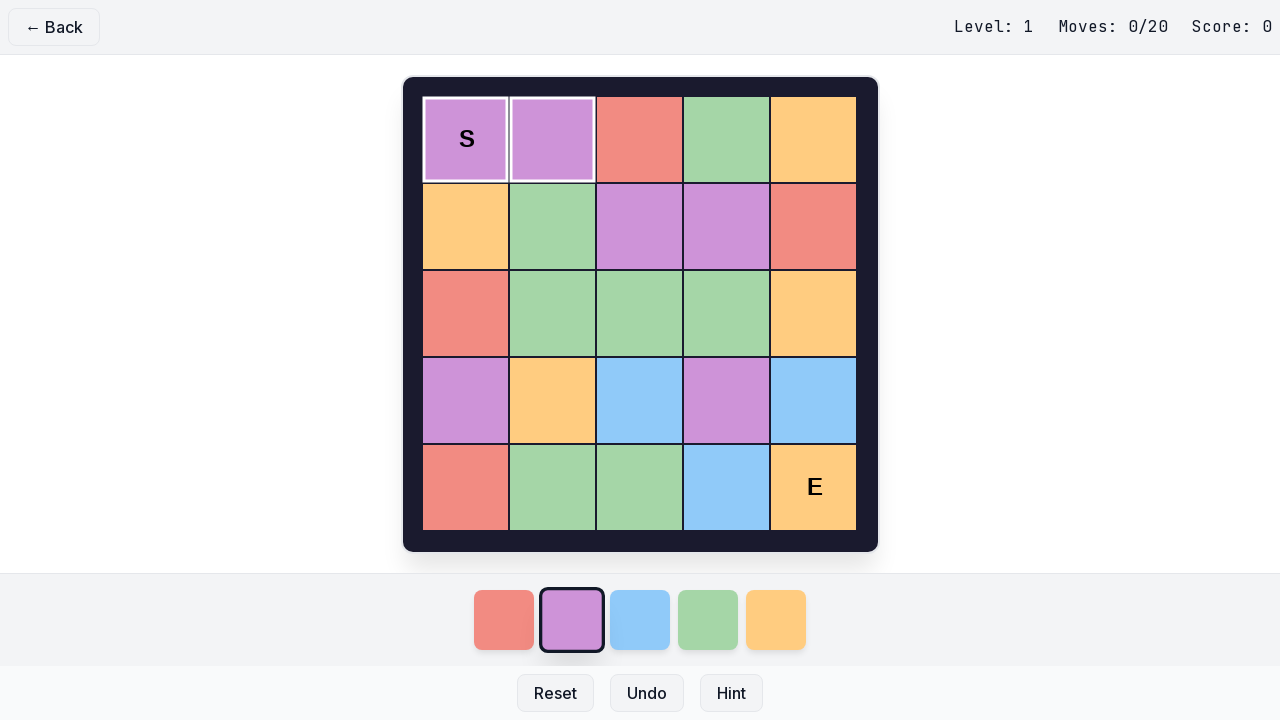

Game canvas element loaded successfully
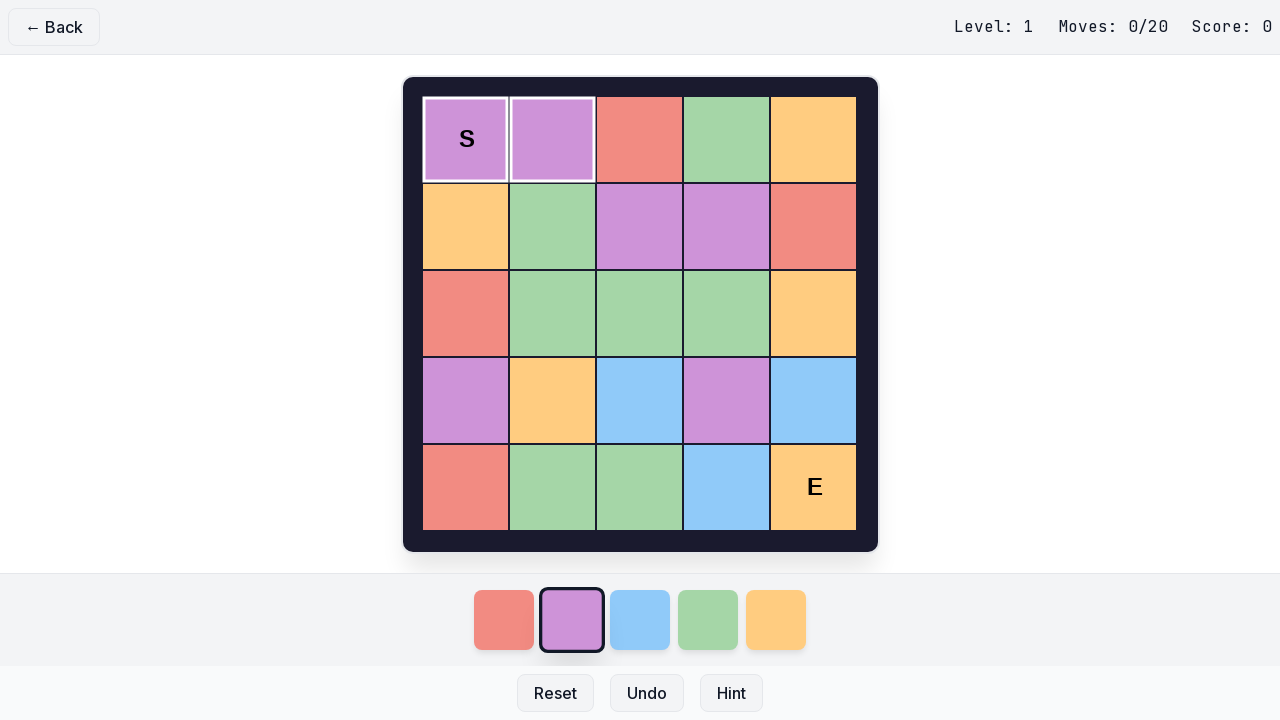

Color palette element loaded successfully
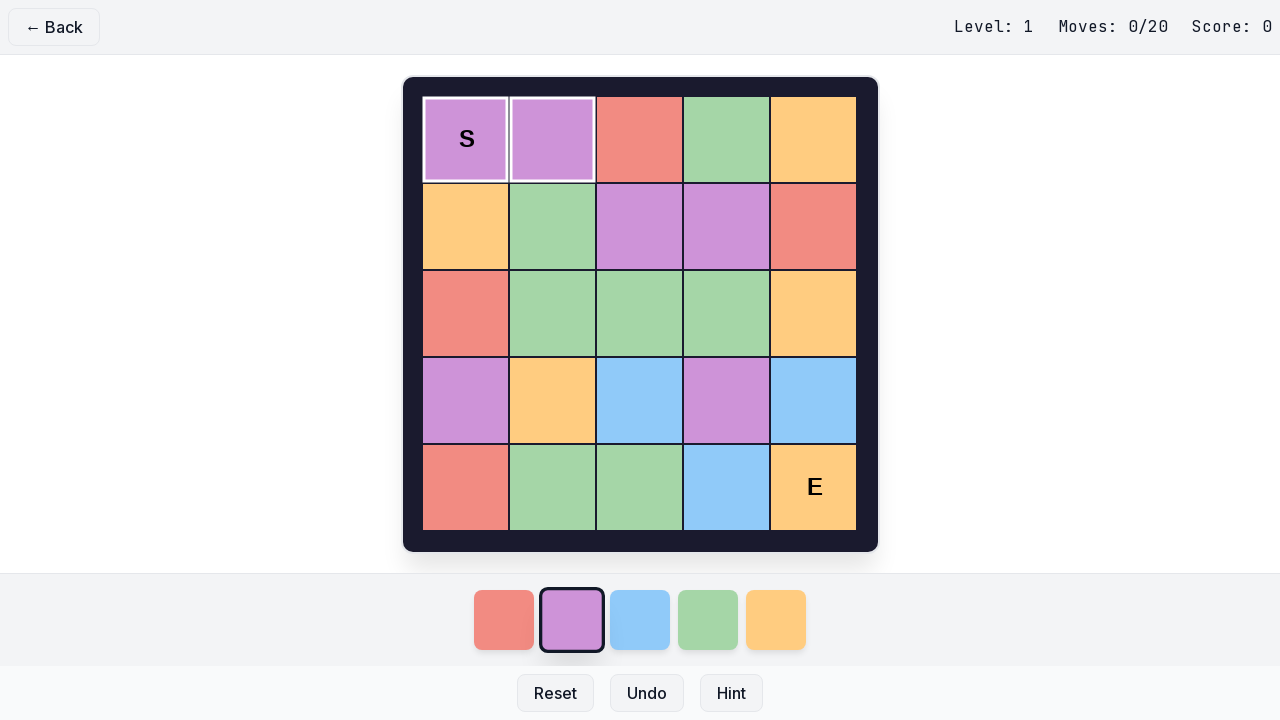

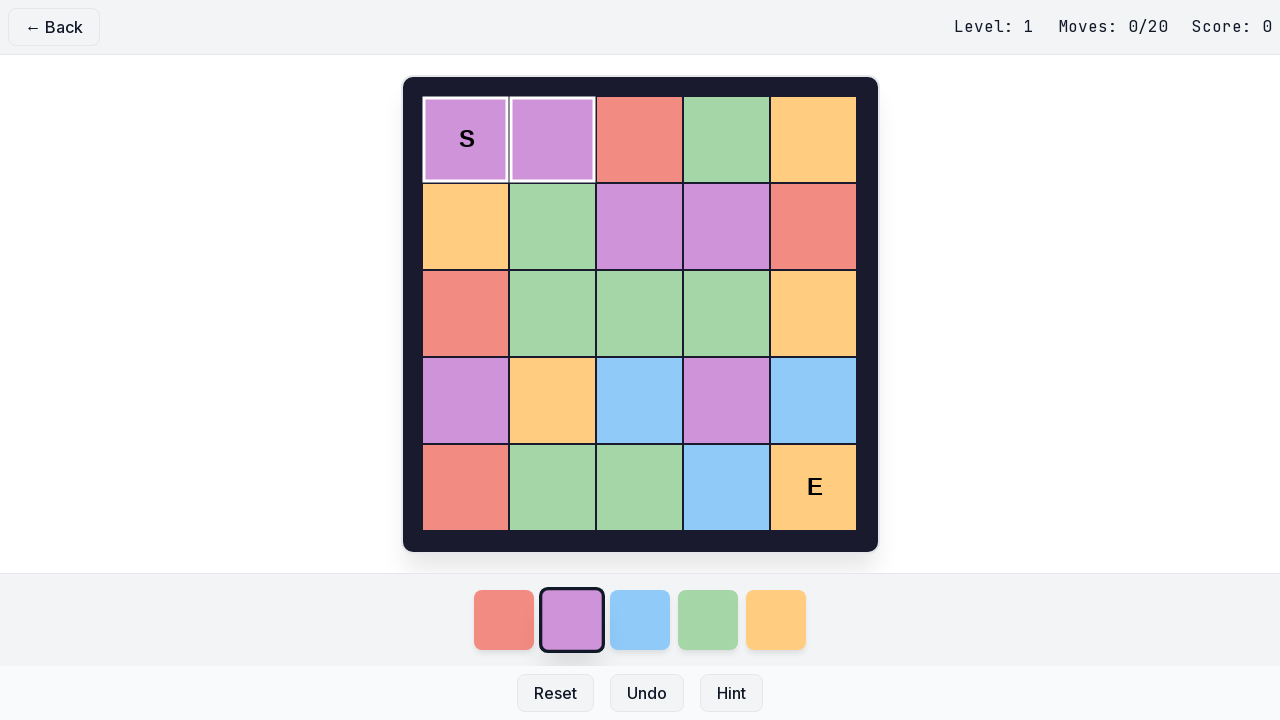